Tests currency dropdown selection on SpiceJet website by clicking the currency dropdown and selecting a specific currency option, then verifying it was selected correctly.

Starting URL: https://www.spicejet.com/

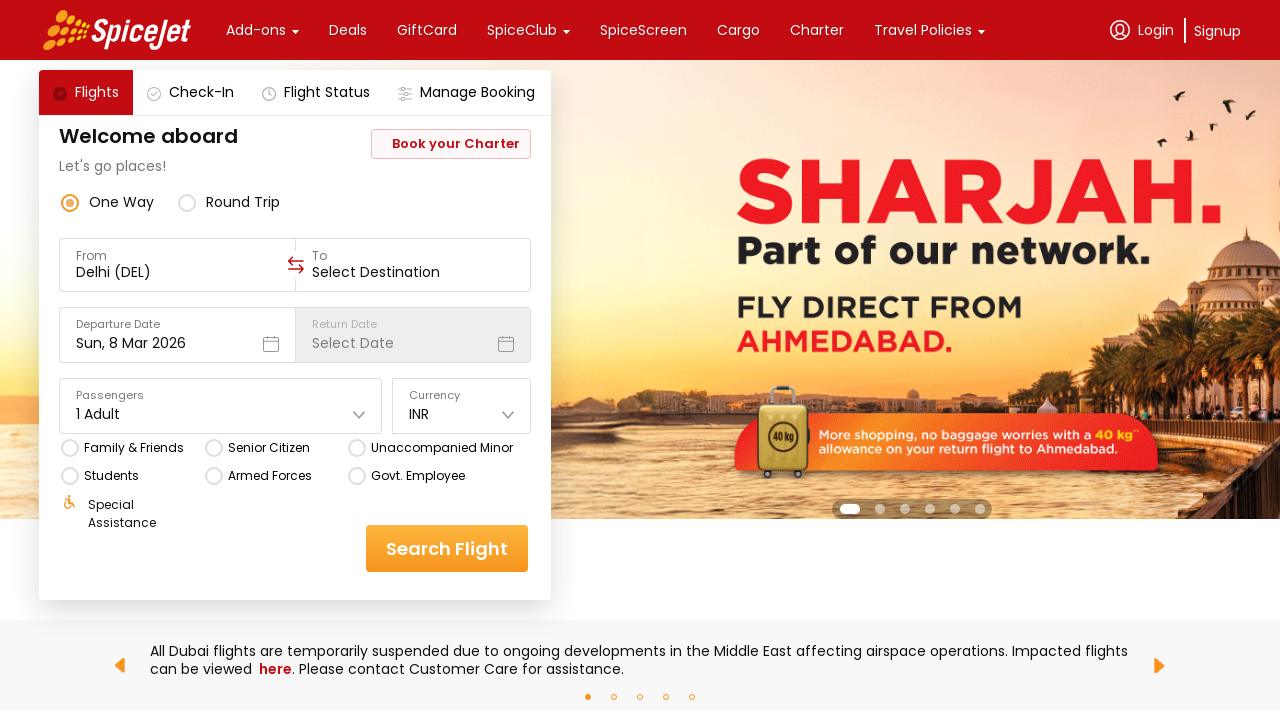

Clicked on the currency dropdown at (462, 406) on xpath=//div[text()='Currency']/parent::div
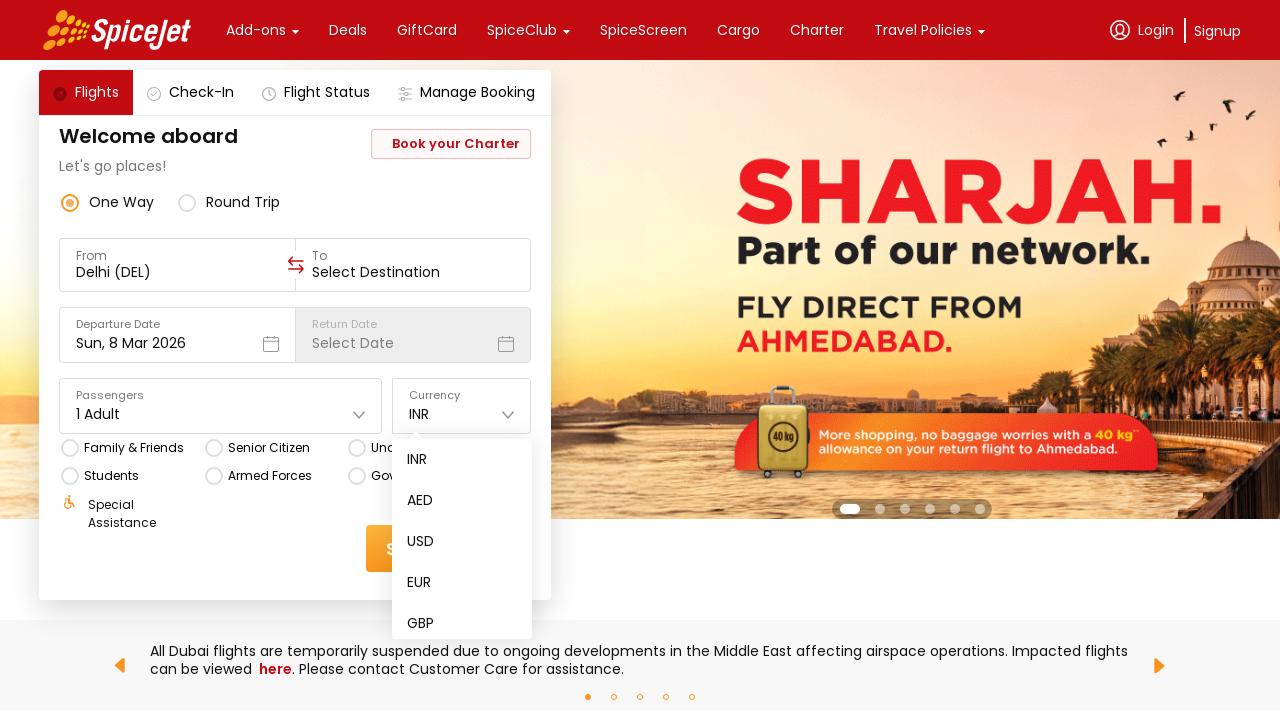

Selected USD currency option from dropdown at (421, 542) on xpath=//div[text()='Currency']/parent::div/following-sibling::div//div[@data-foc
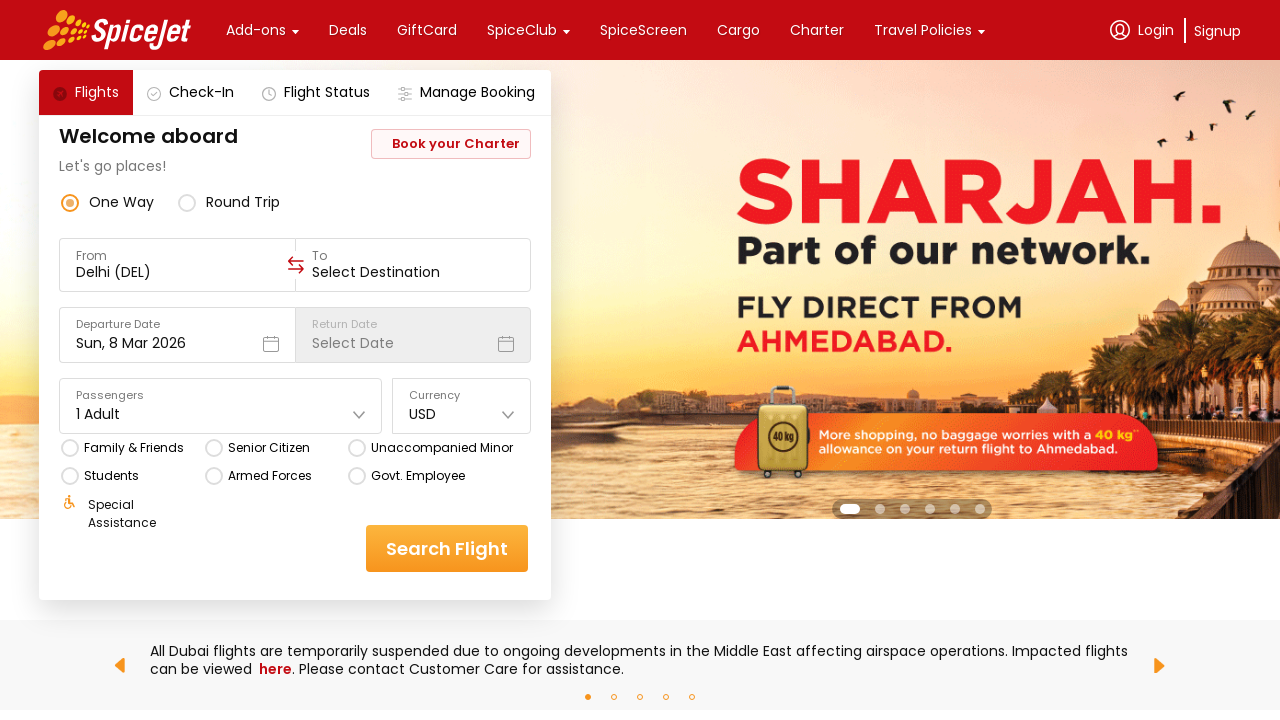

Verified that USD currency was successfully selected
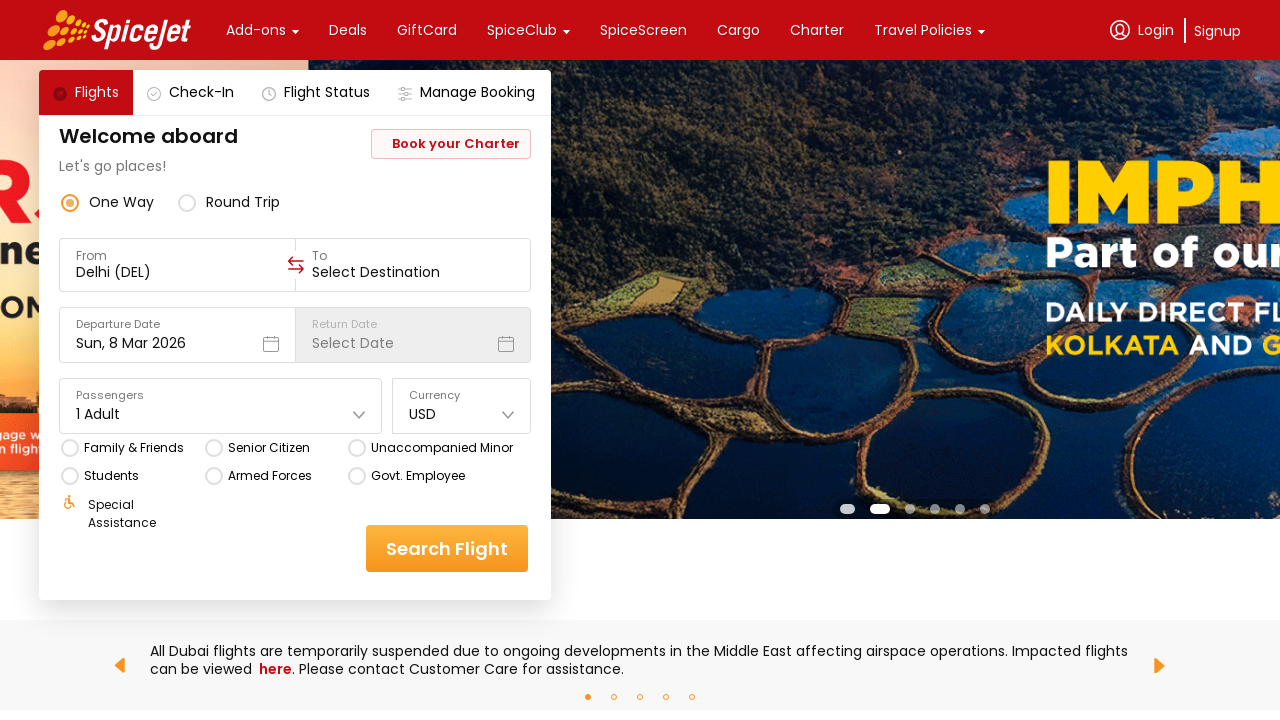

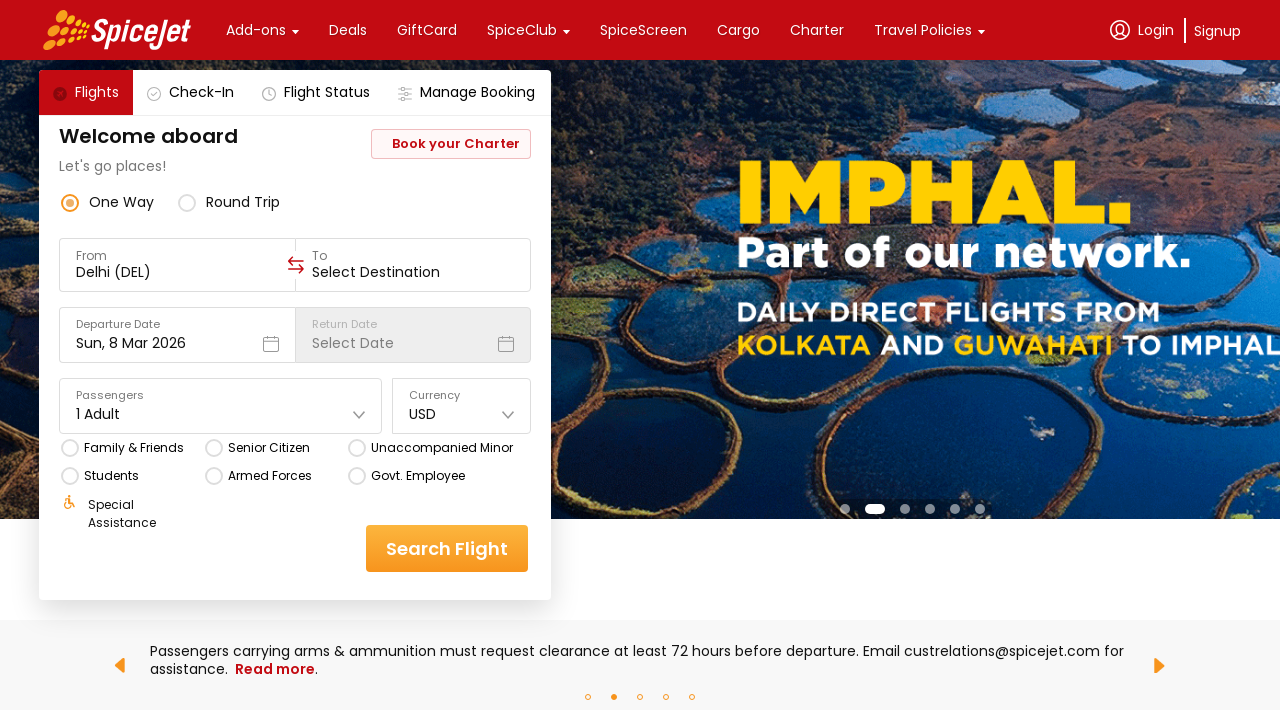